Clicks the Submit New Language tab in the menu and verifies navigation

Starting URL: https://www.99-bottles-of-beer.net/

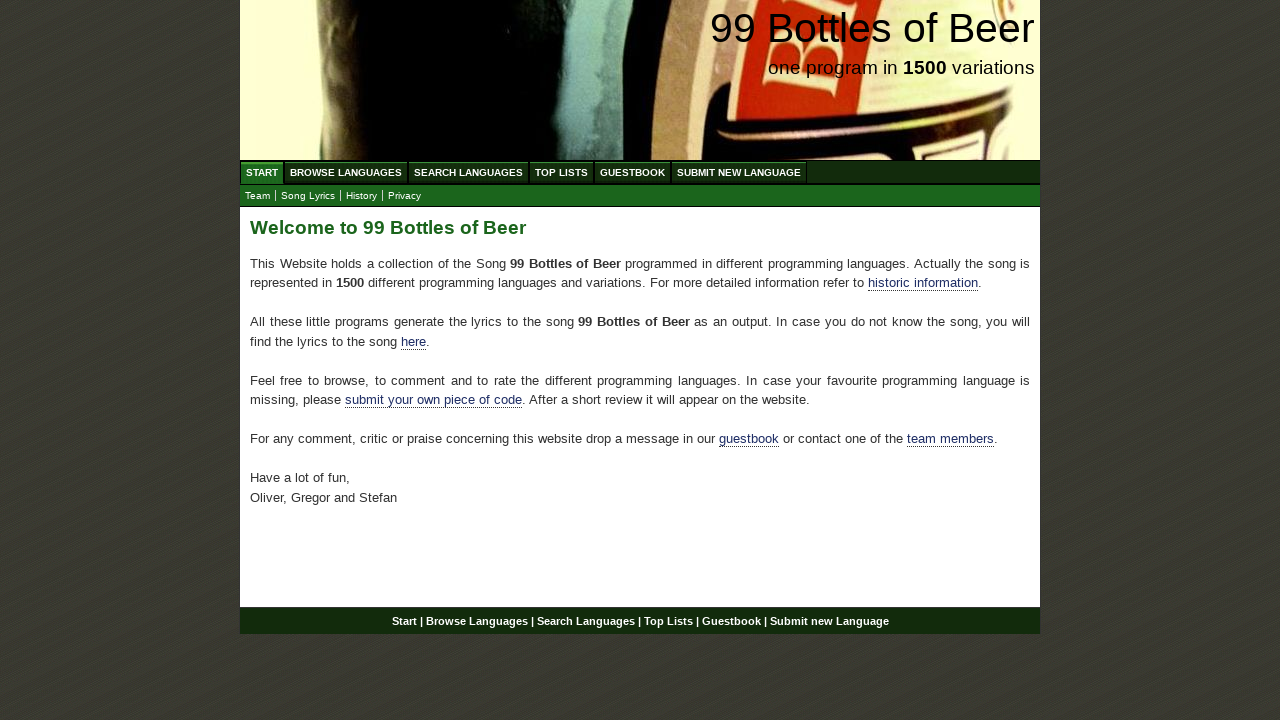

Clicked the Submit New Language tab in the menu at (739, 172) on ul#menu a[href='/submitnewlanguage.html']
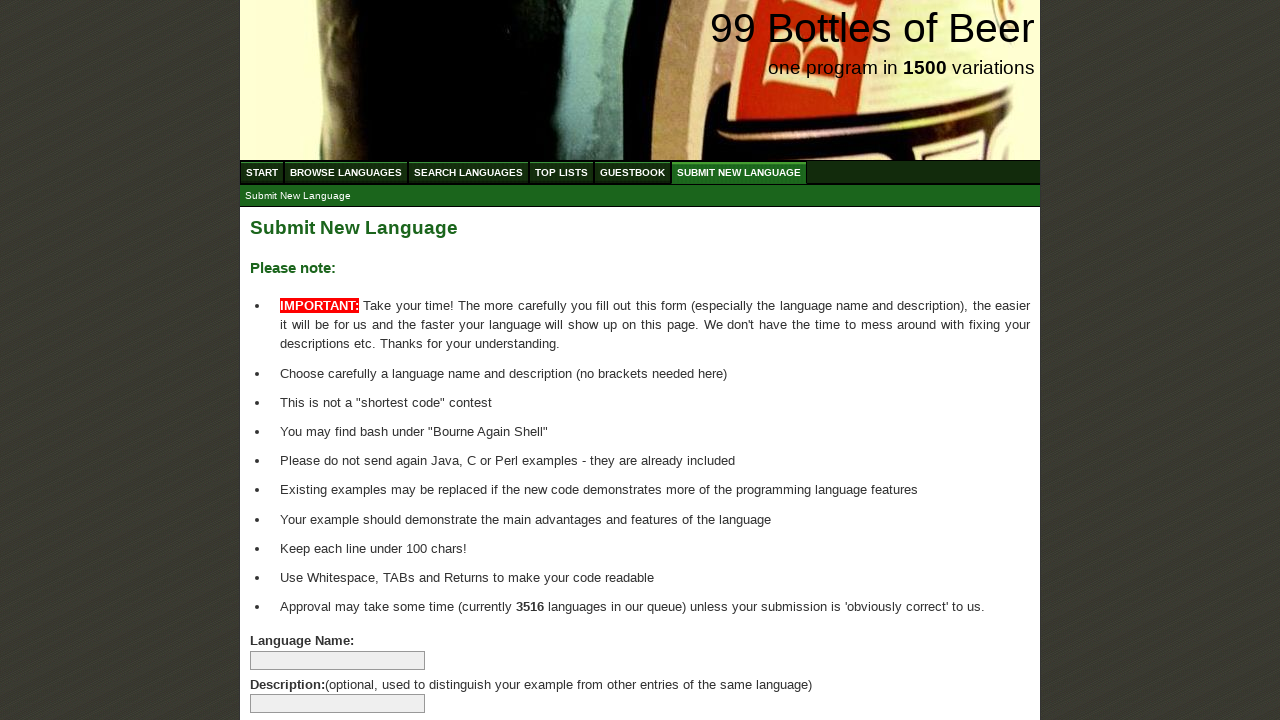

Navigated to Submit New Language page
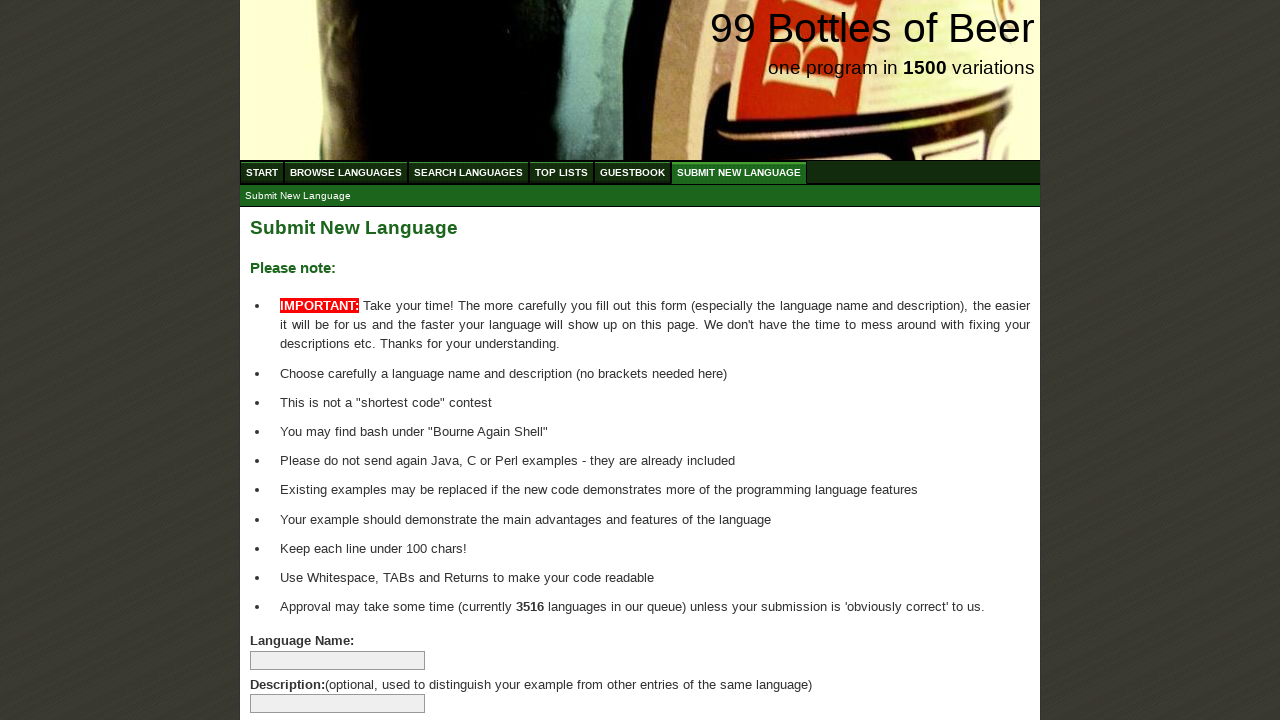

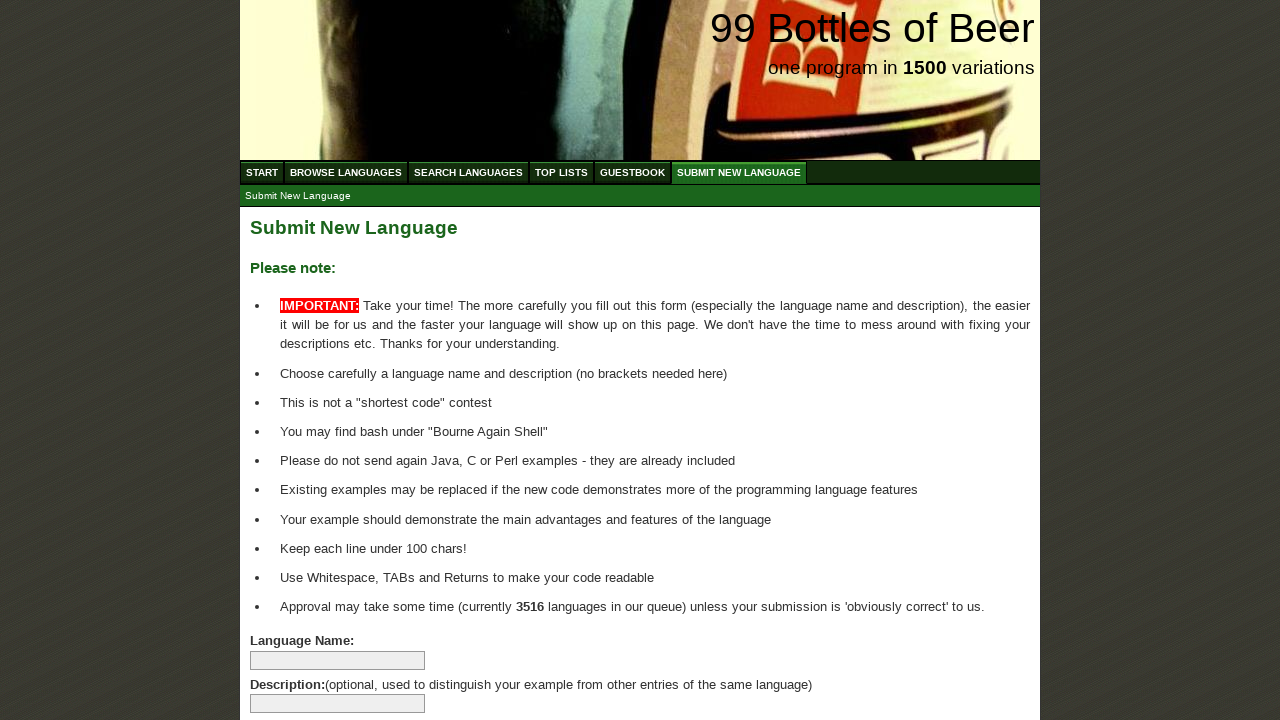